Launches the KFC India online ordering website and verifies the page loads successfully

Starting URL: https://online.kfc.co.in/

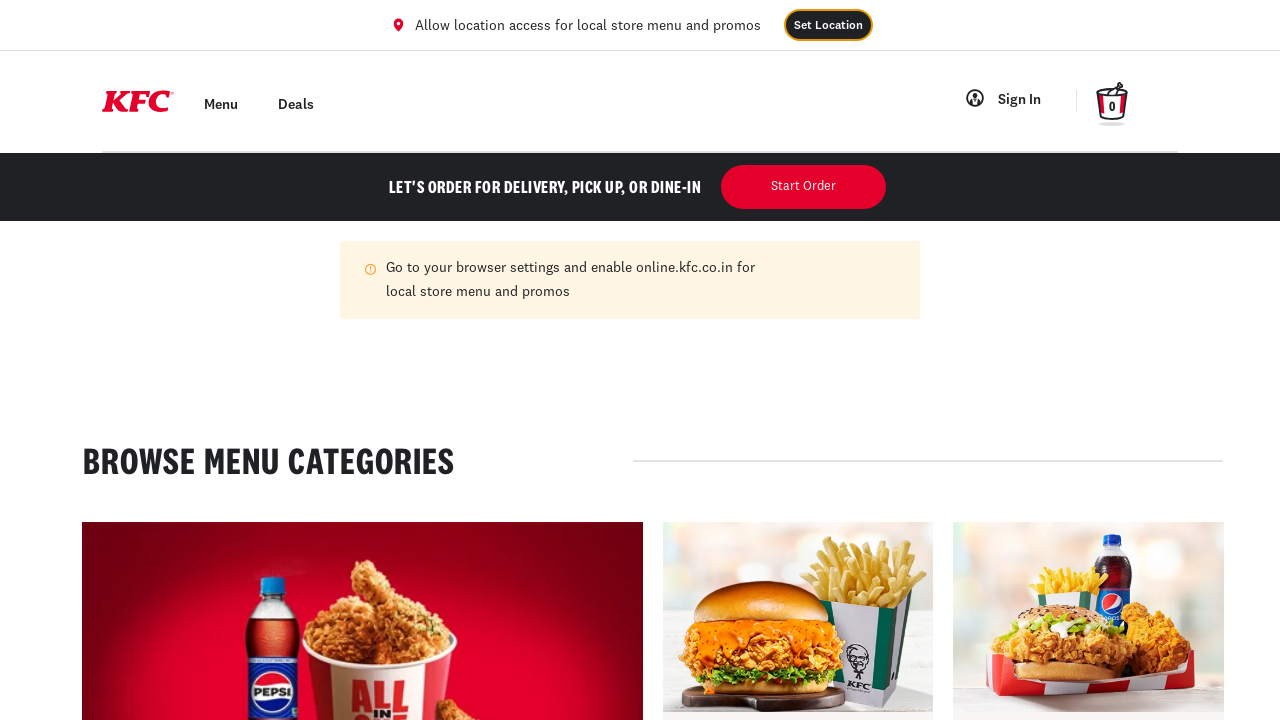

Navigated to KFC India online ordering website
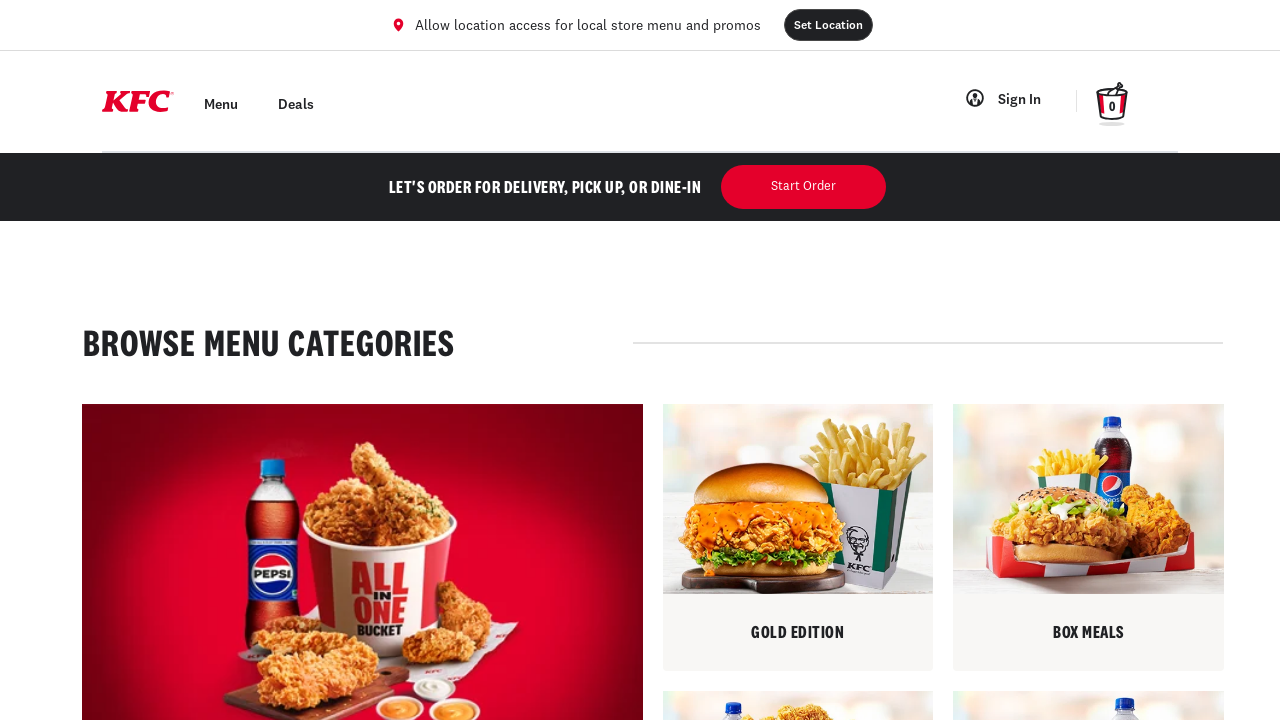

Waited for page DOM content to load
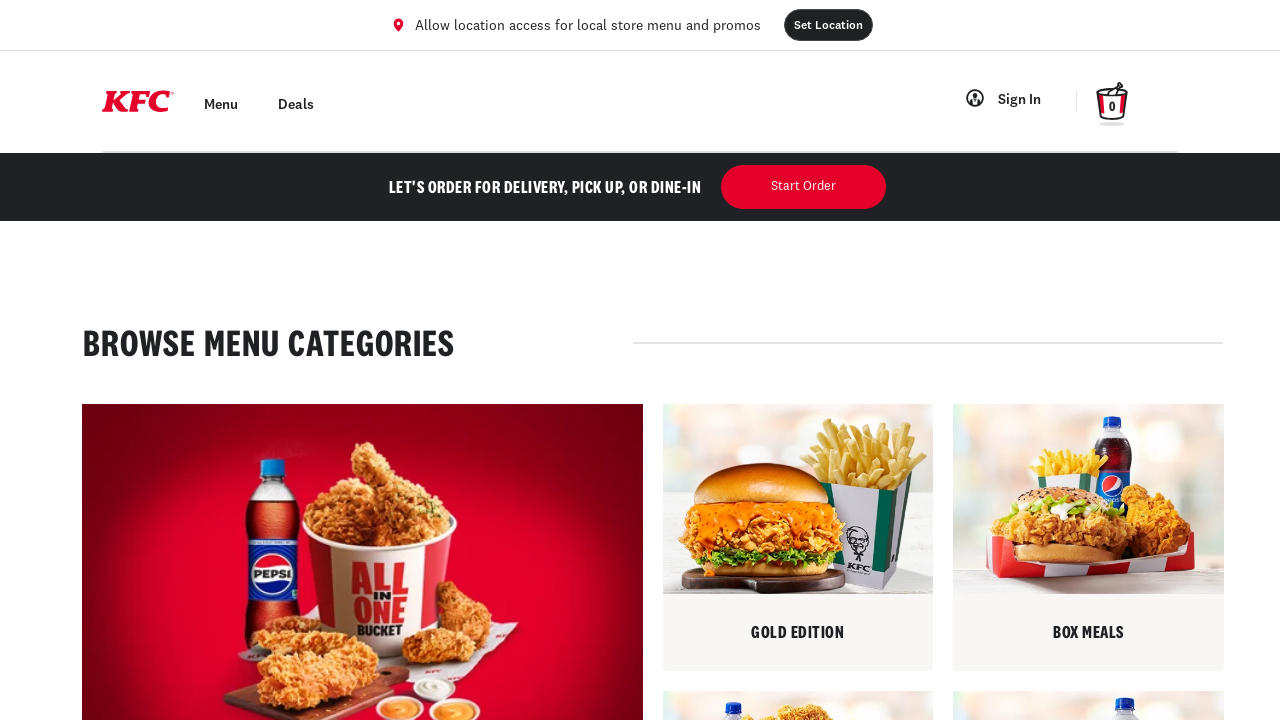

Verified that the KFC India homepage loaded successfully
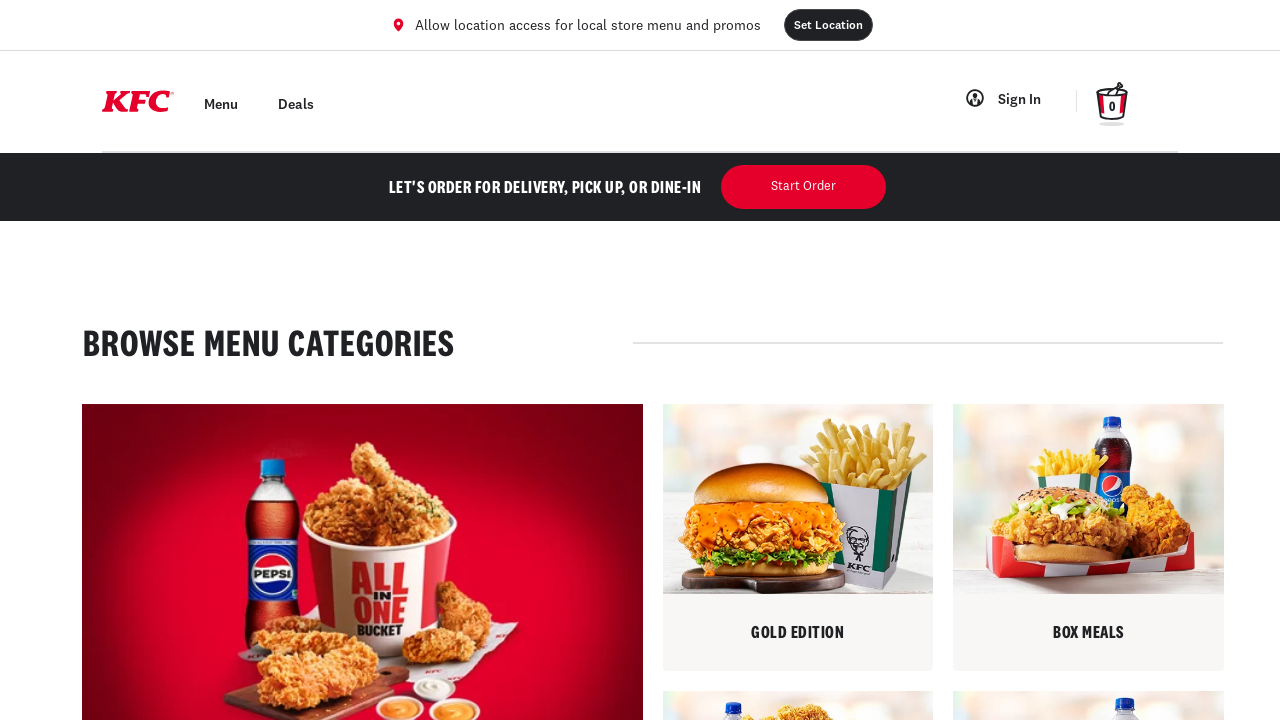

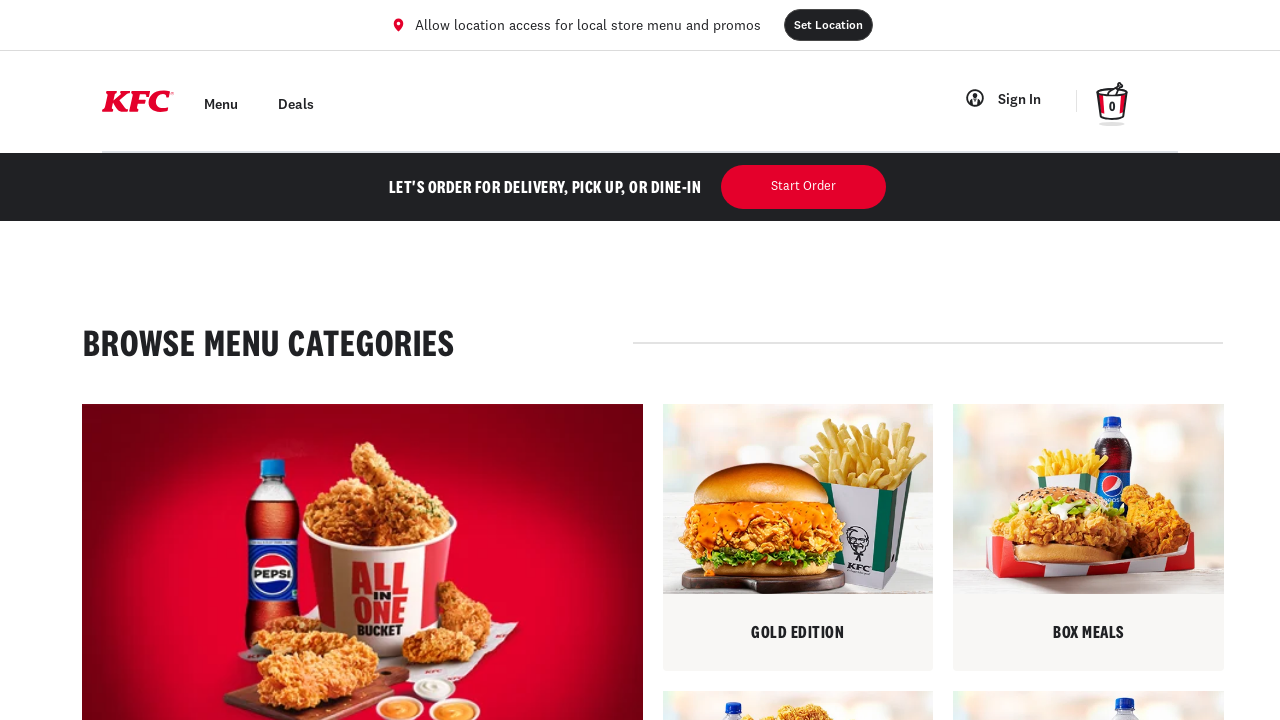